Tests alert prompt functionality by clicking to trigger an alert with text input, entering text, and accepting the alert

Starting URL: https://demo.automationtesting.in/Alerts.html

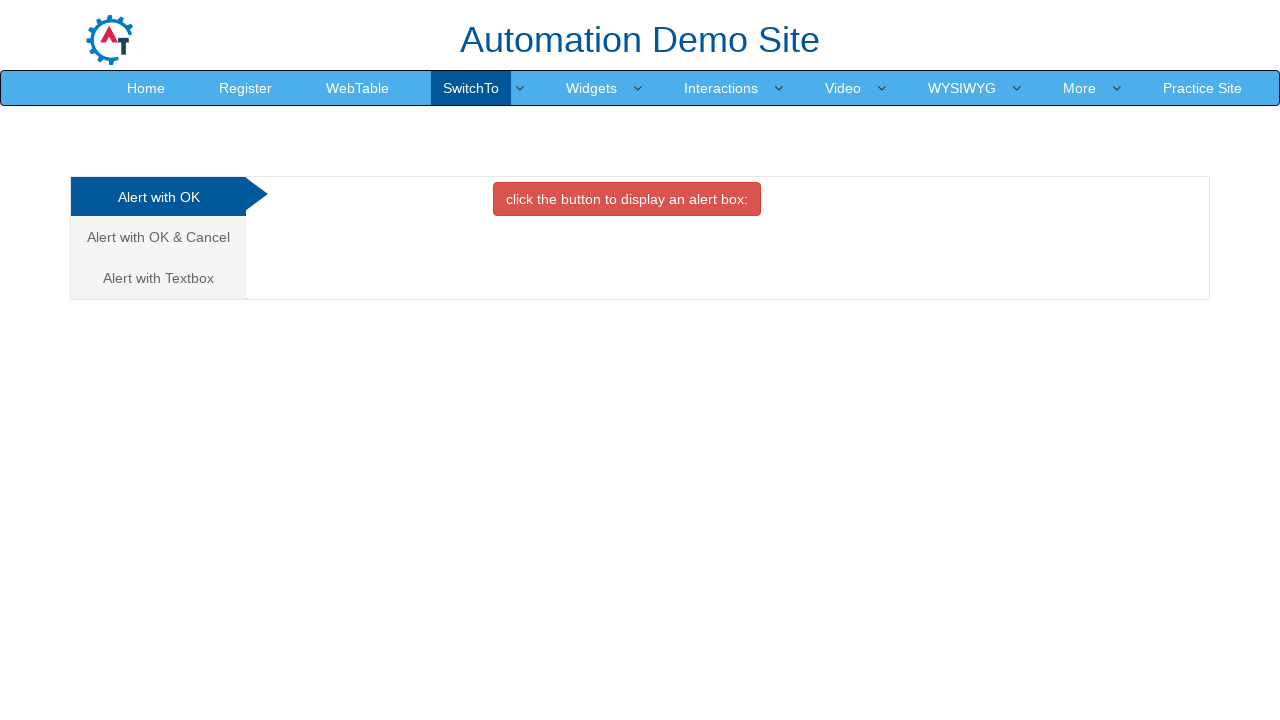

Clicked on 'Alert with Textbox' tab at (158, 278) on xpath=//a[.='Alert with Textbox ']
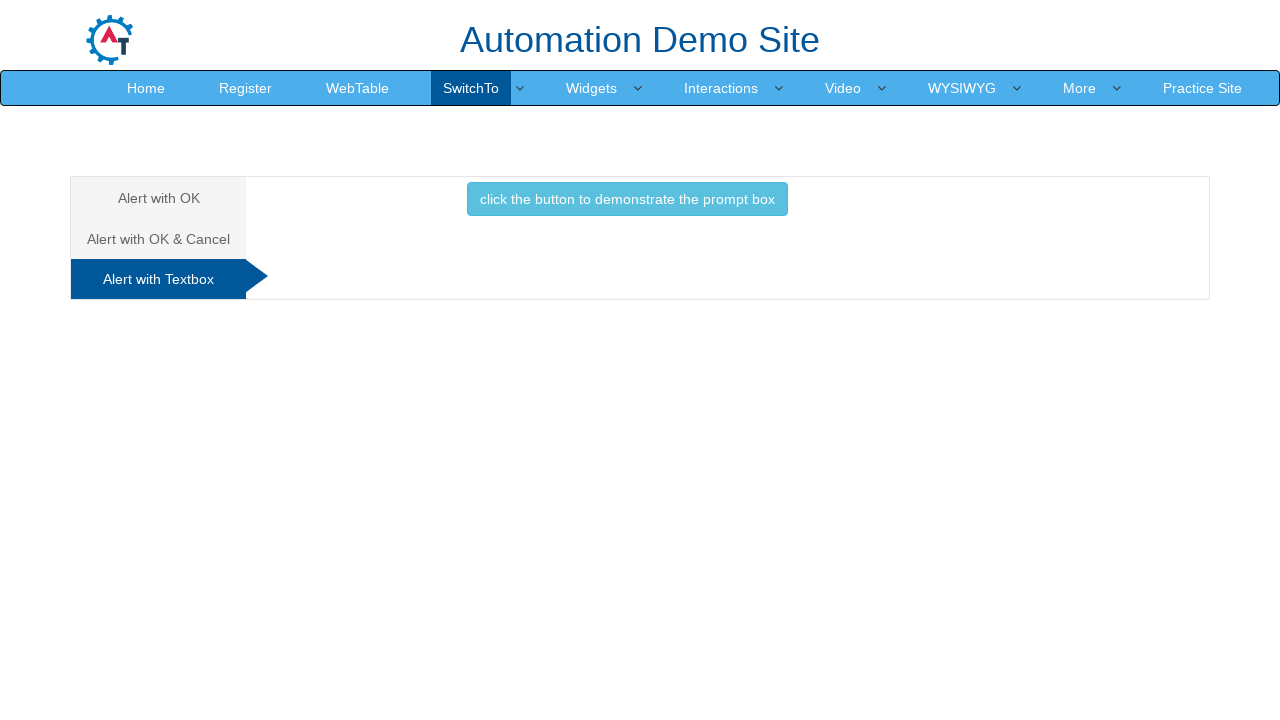

Clicked button to trigger prompt alert at (627, 199) on xpath=//button[@class='btn btn-info']
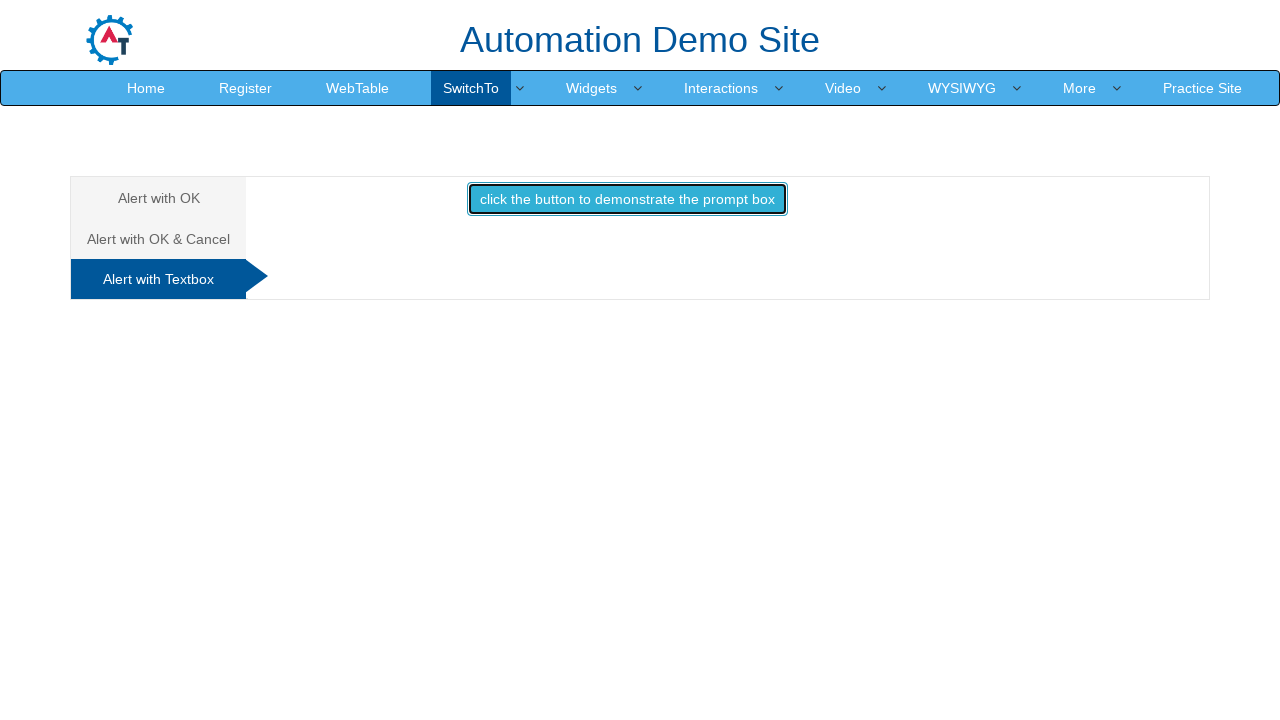

Set up dialog handler to accept with text 'saba'
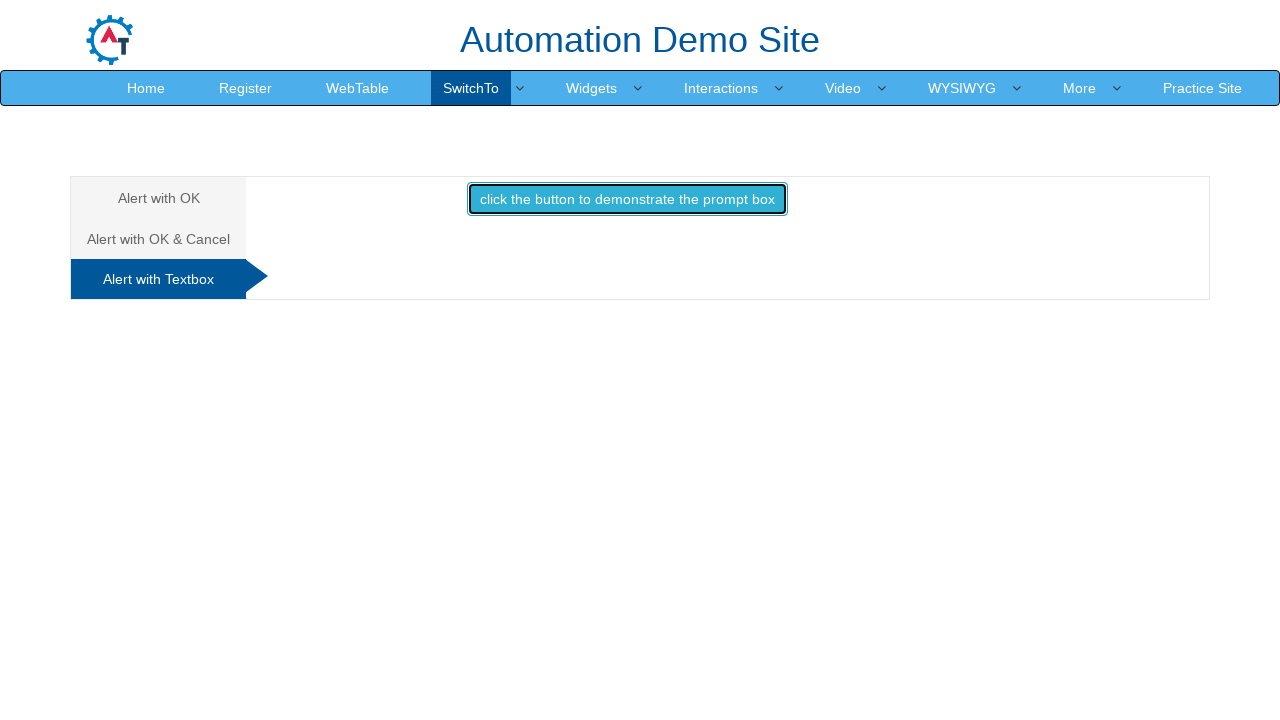

Clicked button to trigger alert with text input at (627, 199) on xpath=//button[@class='btn btn-info']
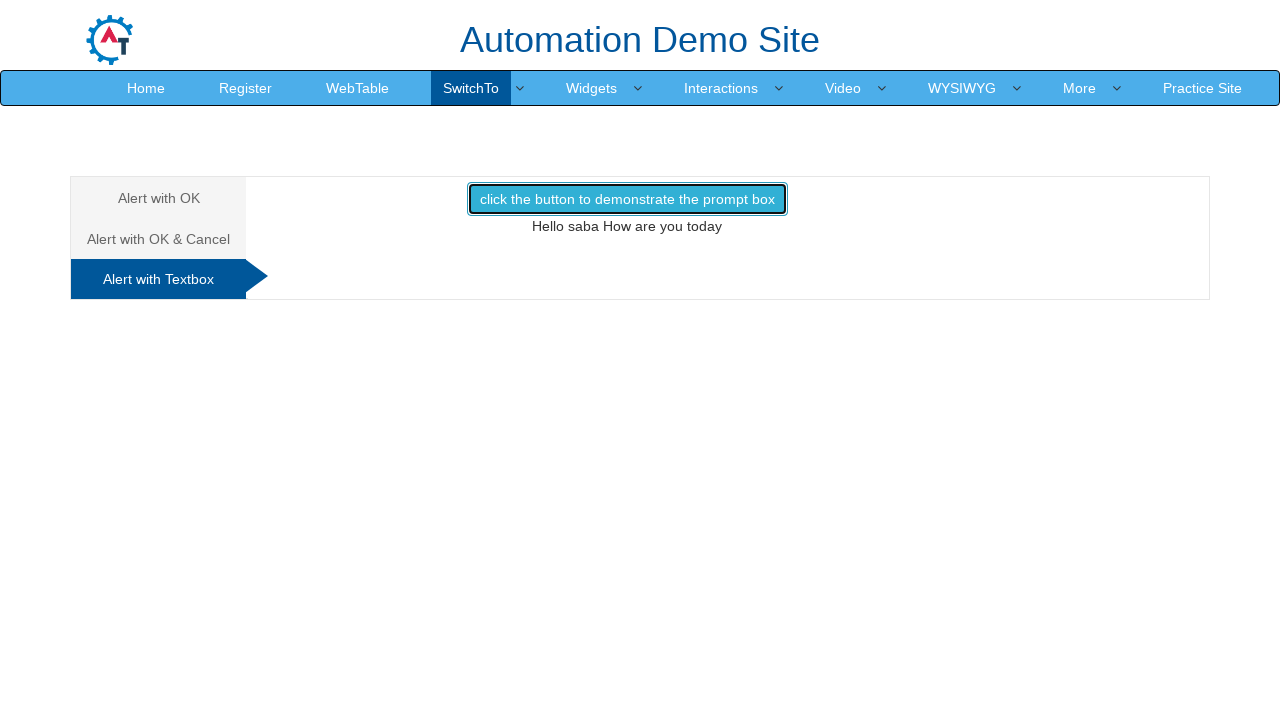

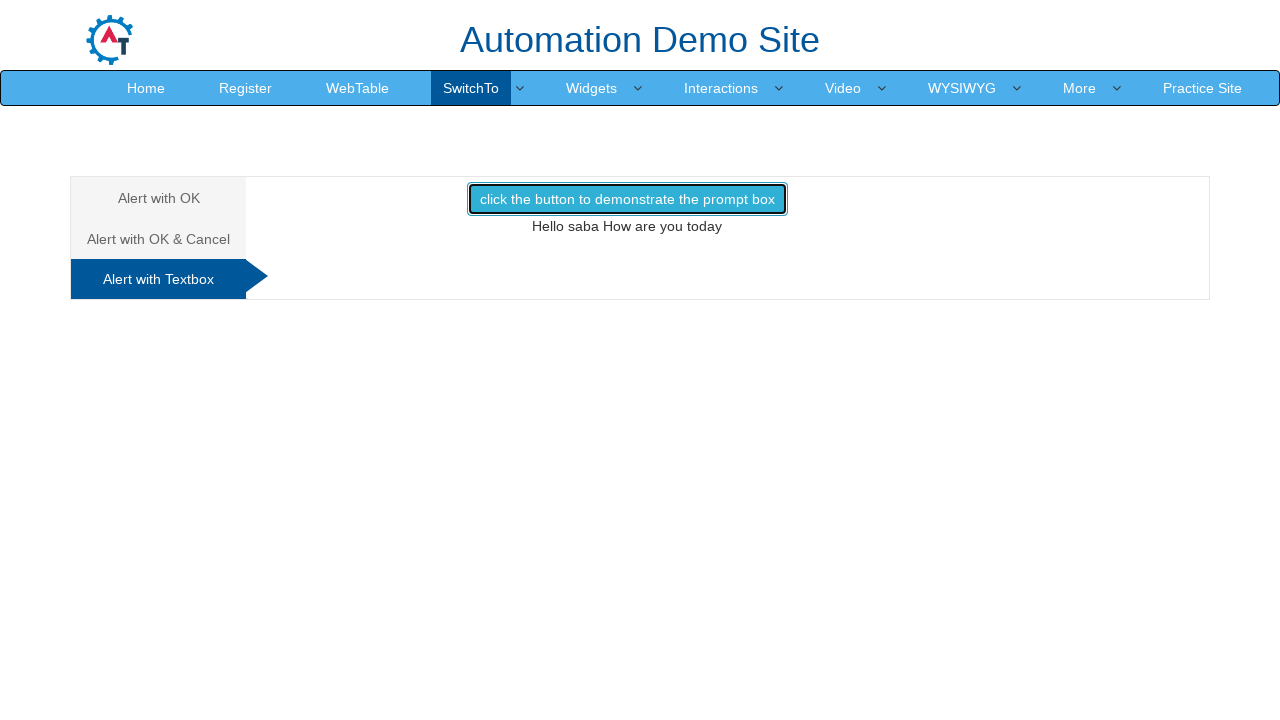